Tests multi-window handling by clicking a link that opens a new window, switching to the new window to read content, closing it, then switching back to the main window and entering text in a textarea.

Starting URL: https://omayo.blogspot.com/

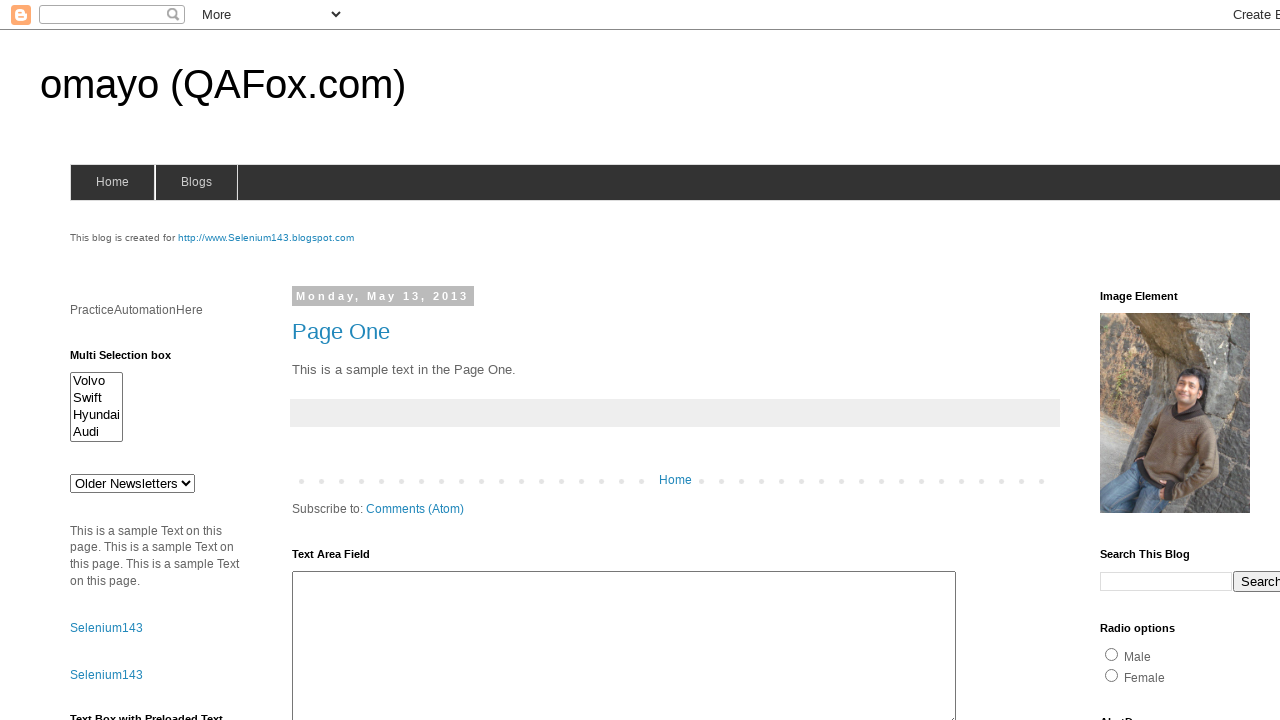

Clicked link that opens a new window at (132, 360) on xpath=//*[@id="HTML37"]/div[1]/p/a
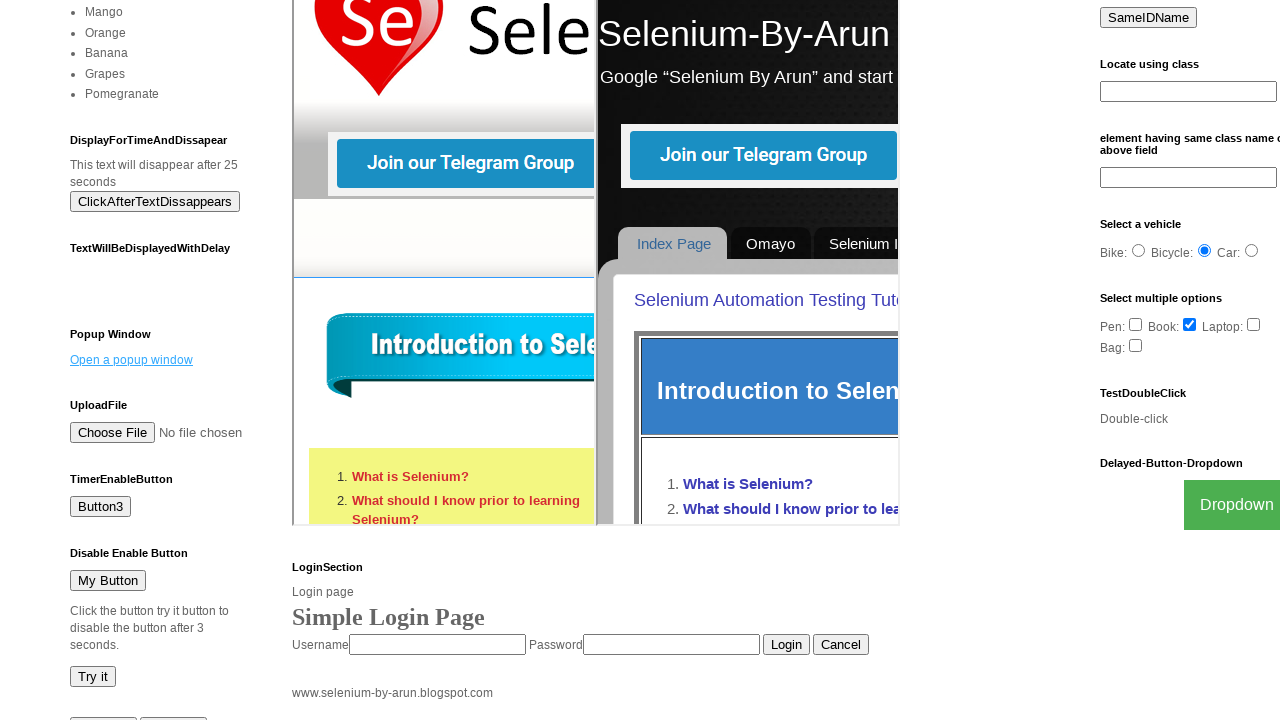

New window opened and captured
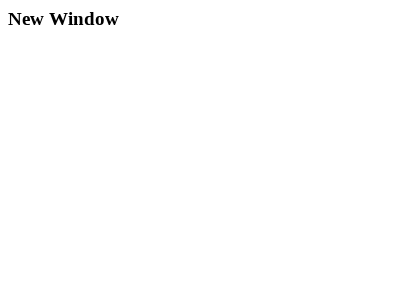

New window finished loading
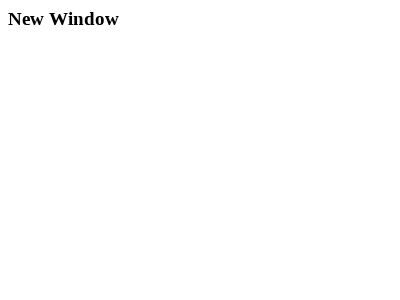

Retrieved heading text from new window: New Window
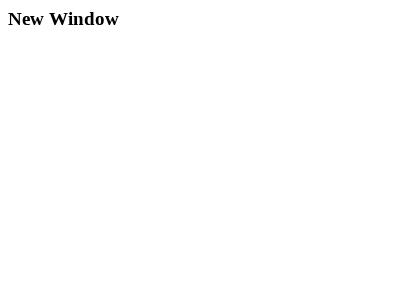

Closed the new window
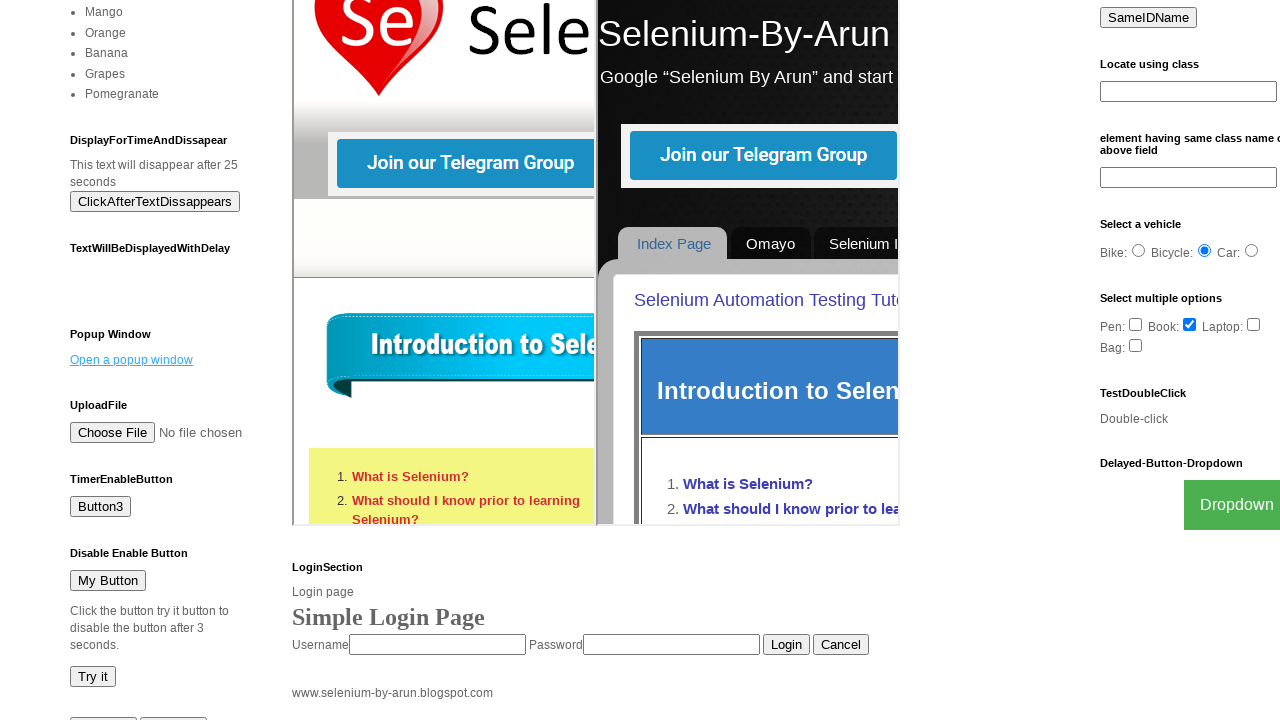

Switched back to main window and filled textarea with 'laaaaaaaaaaaa' on //*[@id="ta1"]
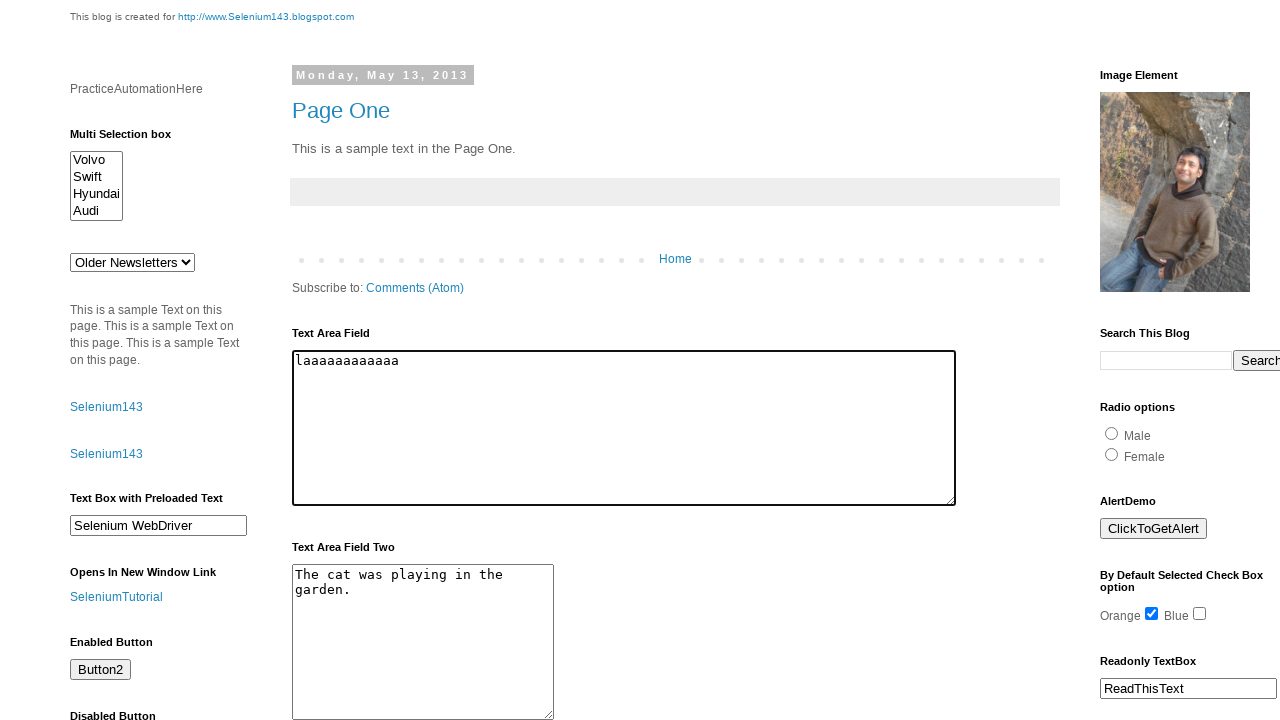

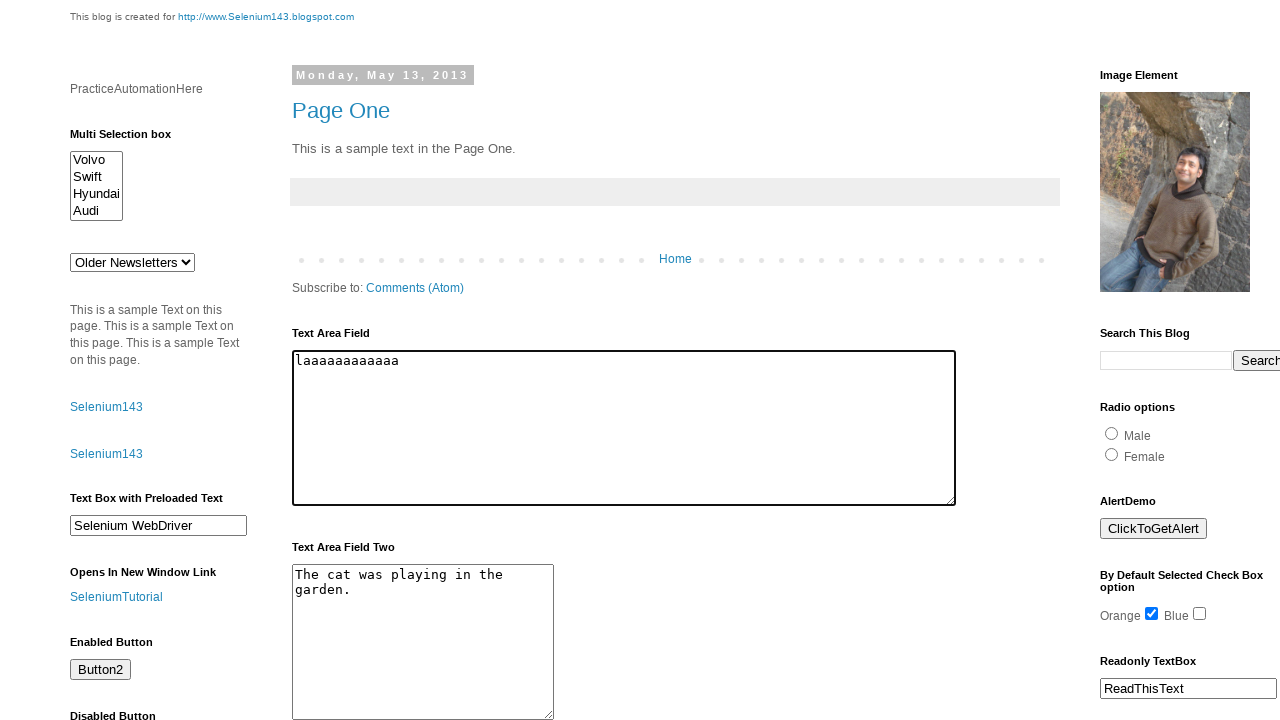